Tests form filling functionality by entering a first name, selecting a gender radio button, and checking a hobbies checkbox

Starting URL: https://demoqa.com/automation-practice-form

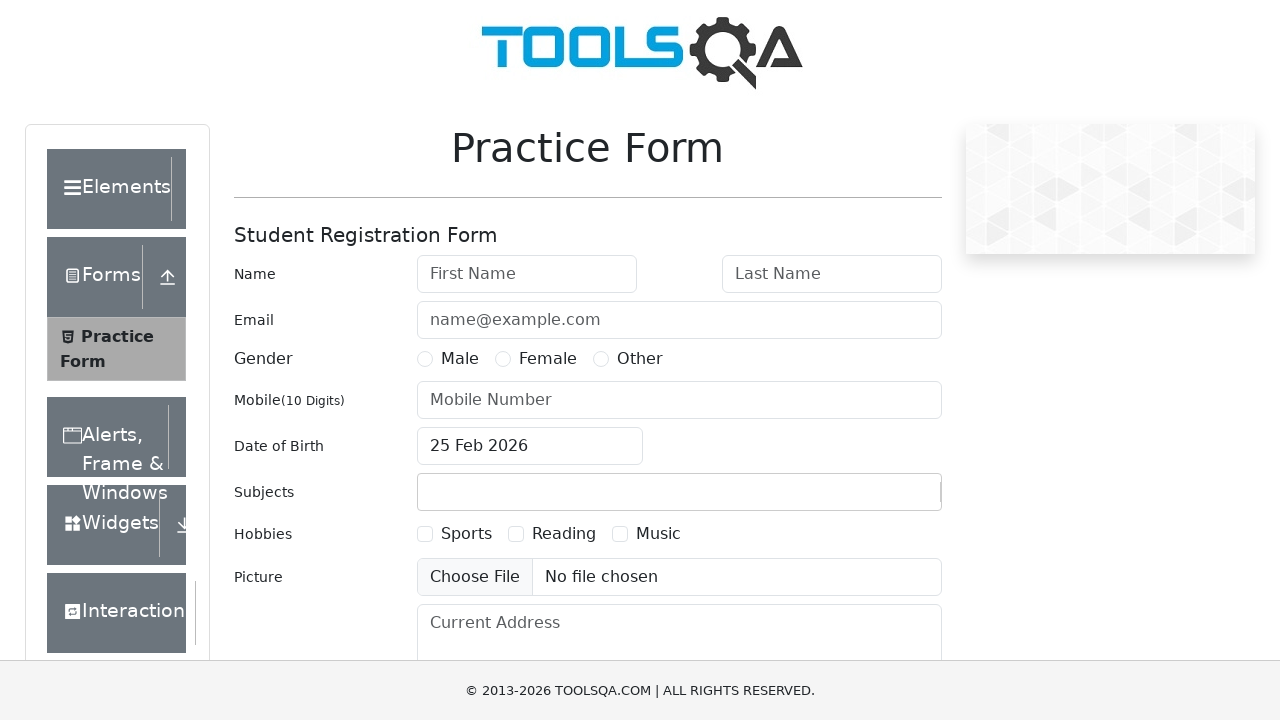

Filled first name field with 'Viktor' on #firstName
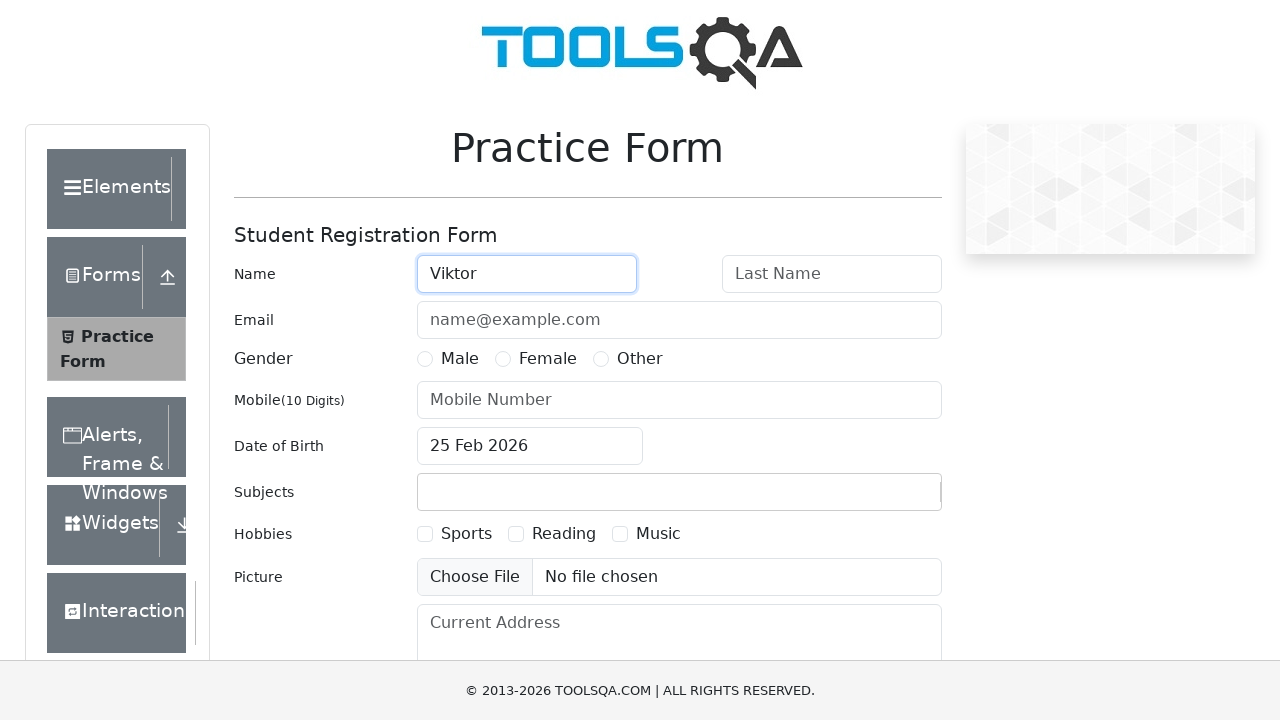

Selected Male gender radio button at (460, 359) on label[for='gender-radio-1']
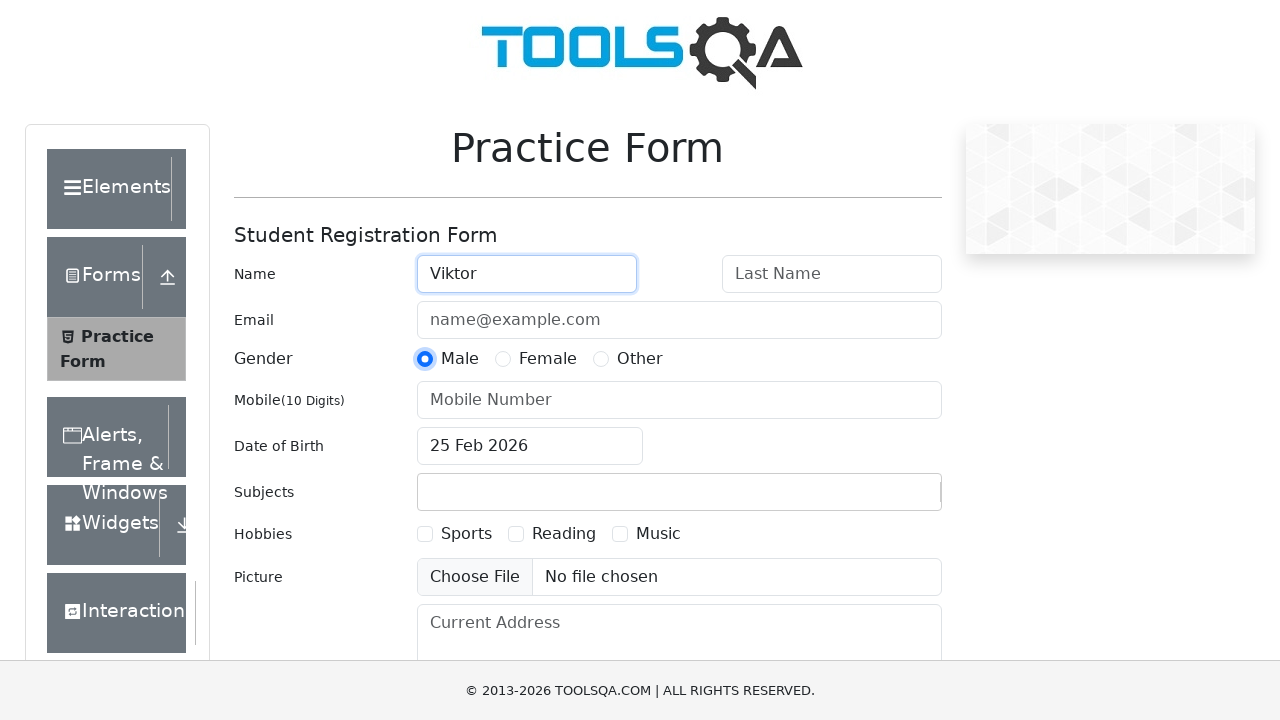

Located hobbies checkbox label for Sports
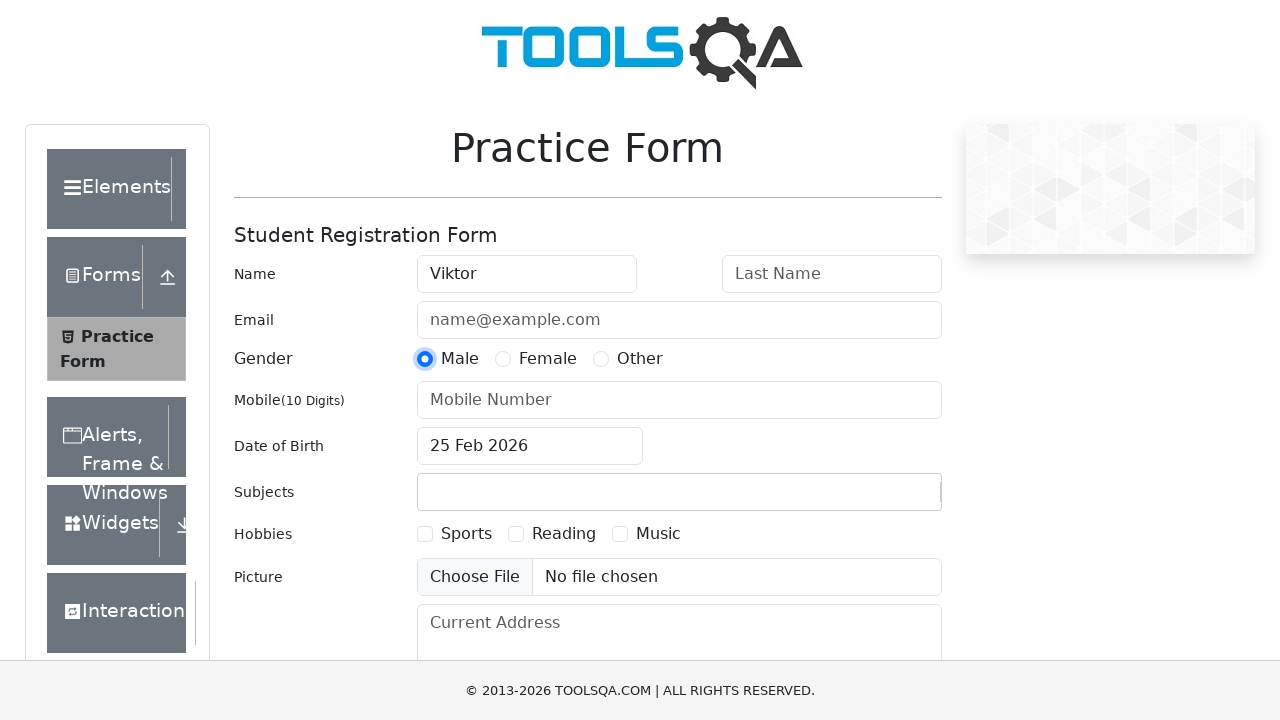

Checked Sports hobbies checkbox at (466, 534) on label[for='hobbies-checkbox-1']
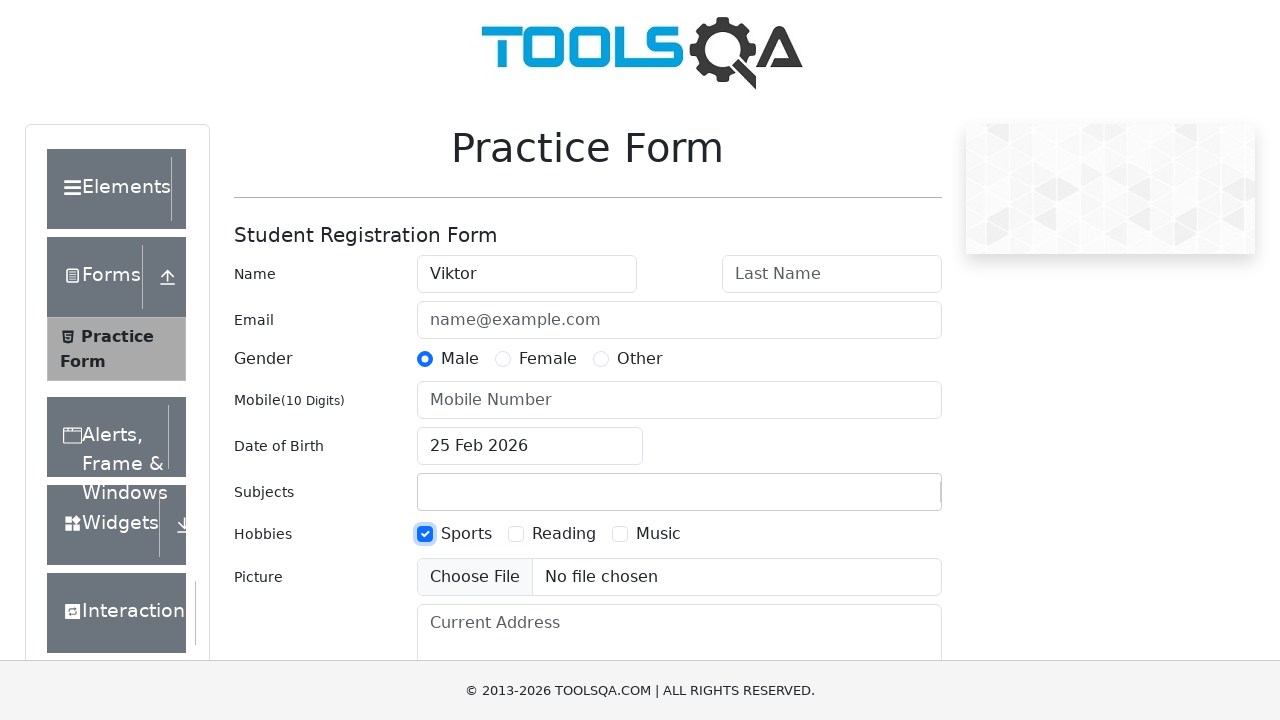

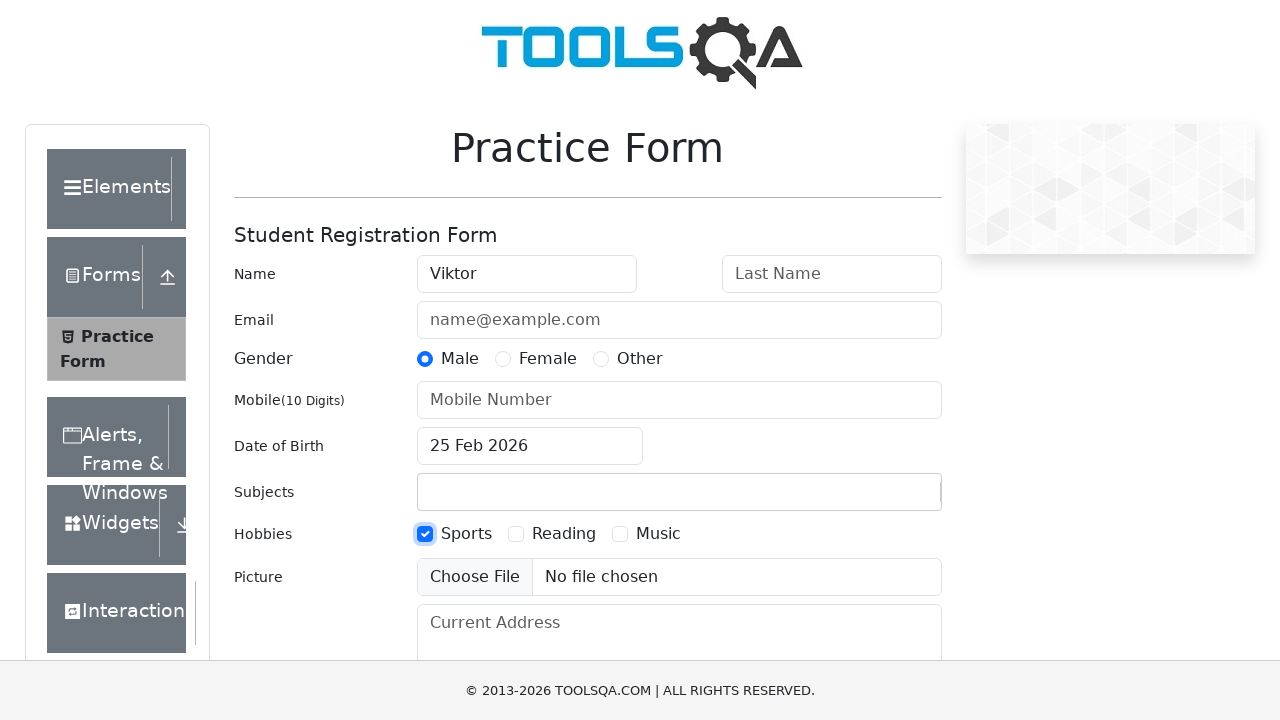